Tests phone number pattern validation by entering an invalid short number, checking error, then entering a valid 10-digit number

Starting URL: https://osstep.github.io/action_fill

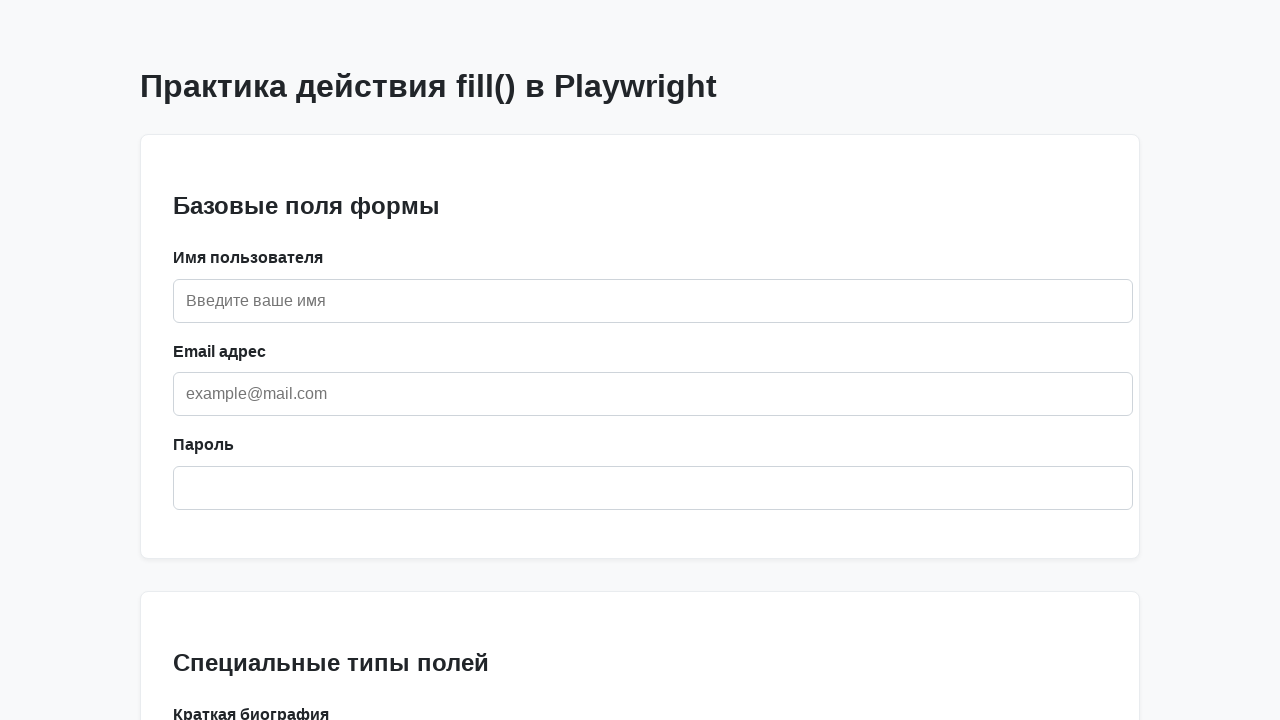

Located phone input field by label 'Телефон'
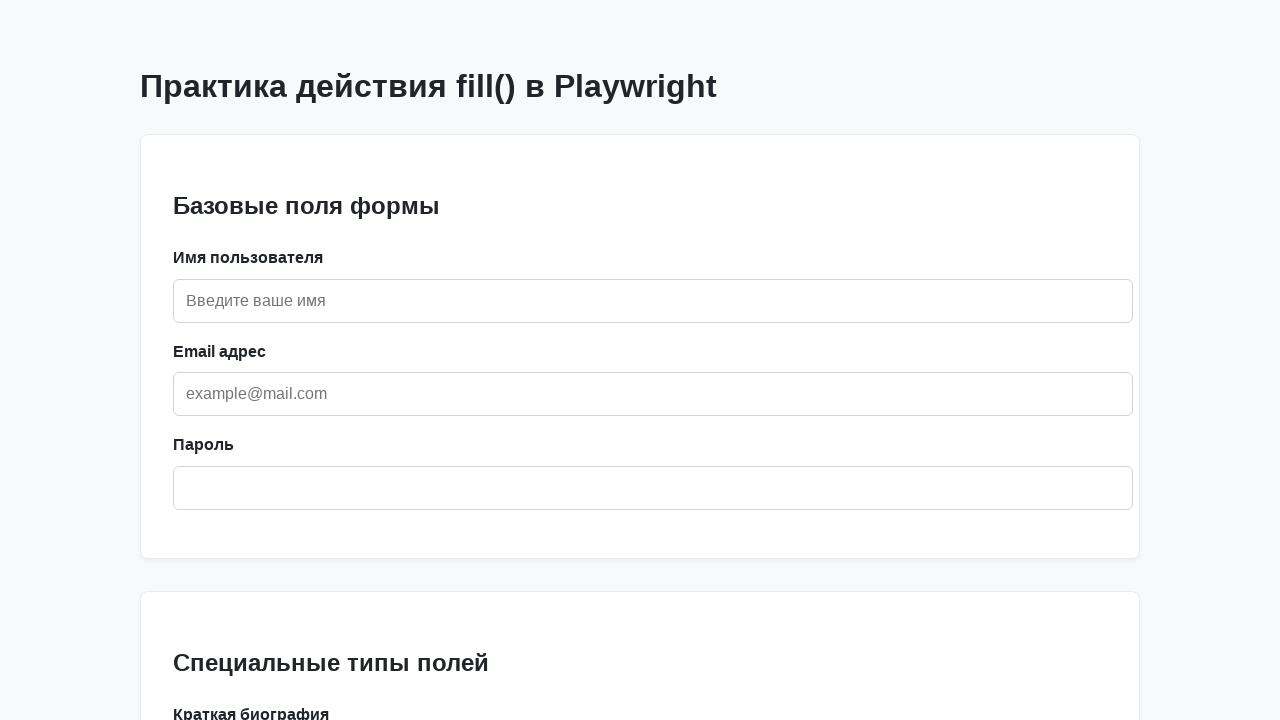

Located error message 'Требуется 10 цифр'
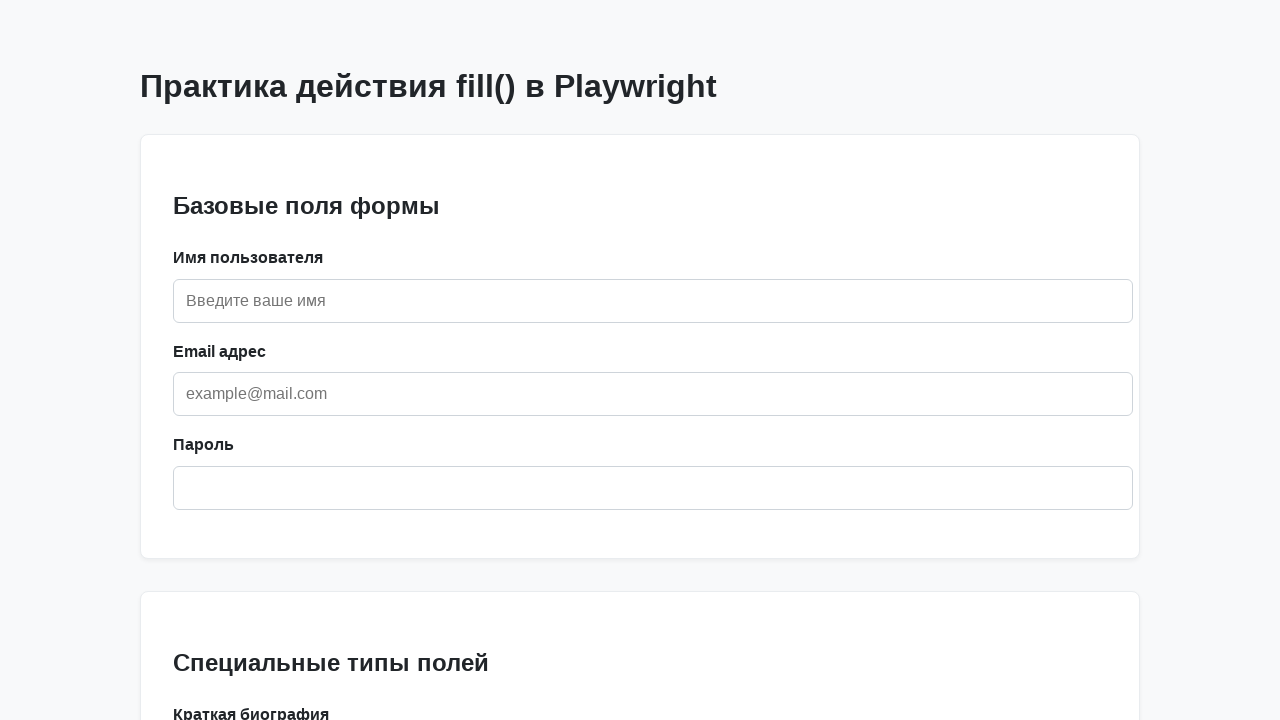

Filled phone field with invalid short number '435566' (6 digits) on internal:label="\u0422\u0435\u043b\u0435\u0444\u043e\u043d"i
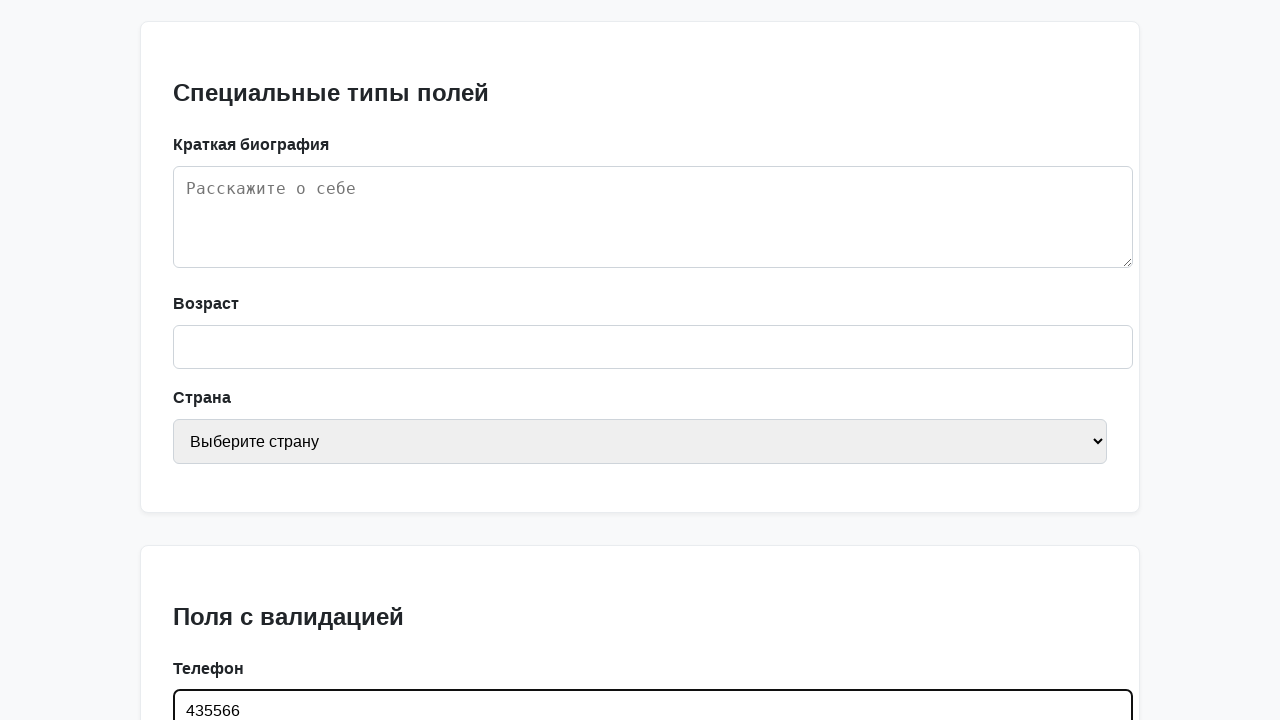

Verified error message is visible for invalid phone number
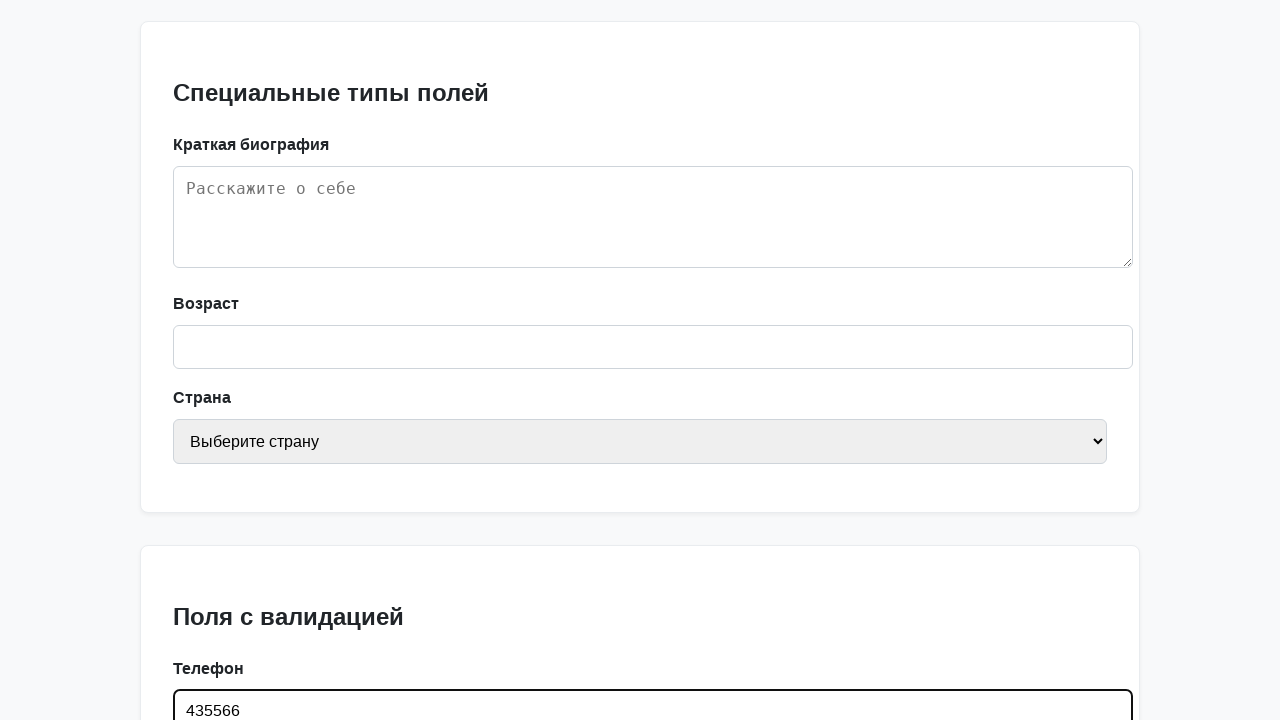

Filled phone field with valid 10-digit number '4355663456' on internal:label="\u0422\u0435\u043b\u0435\u0444\u043e\u043d"i
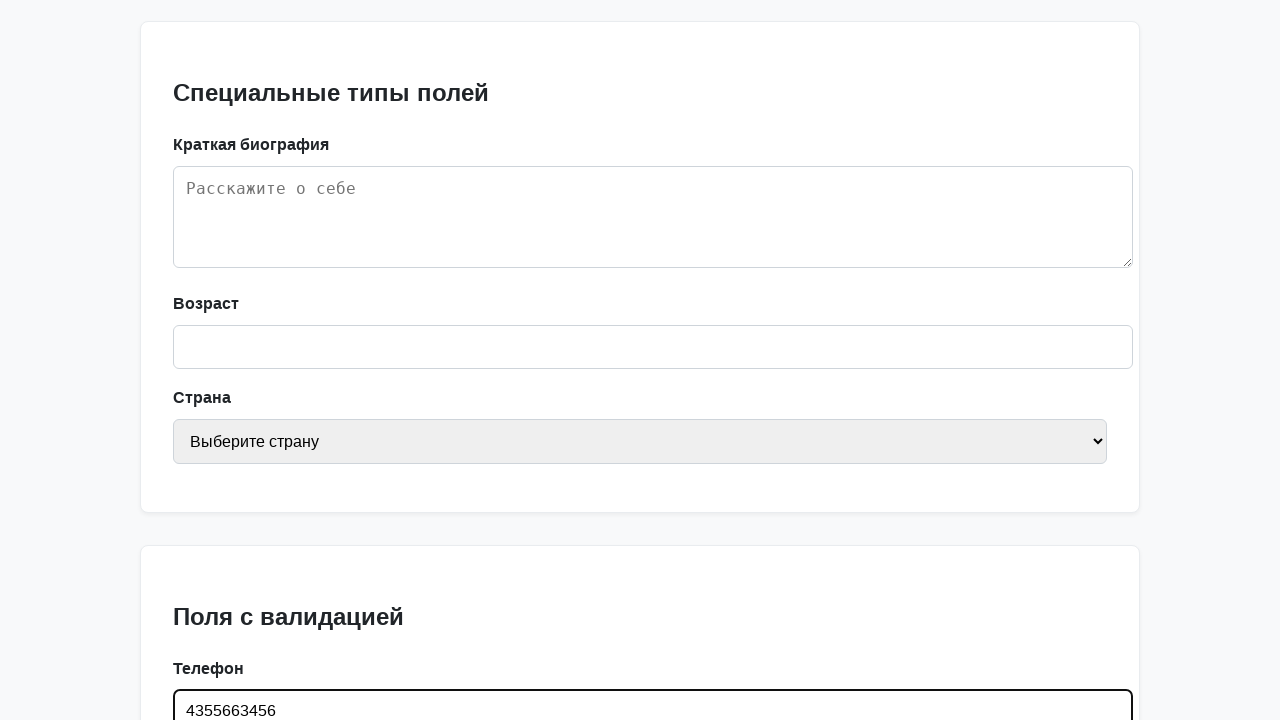

Verified error message is hidden after entering valid phone number
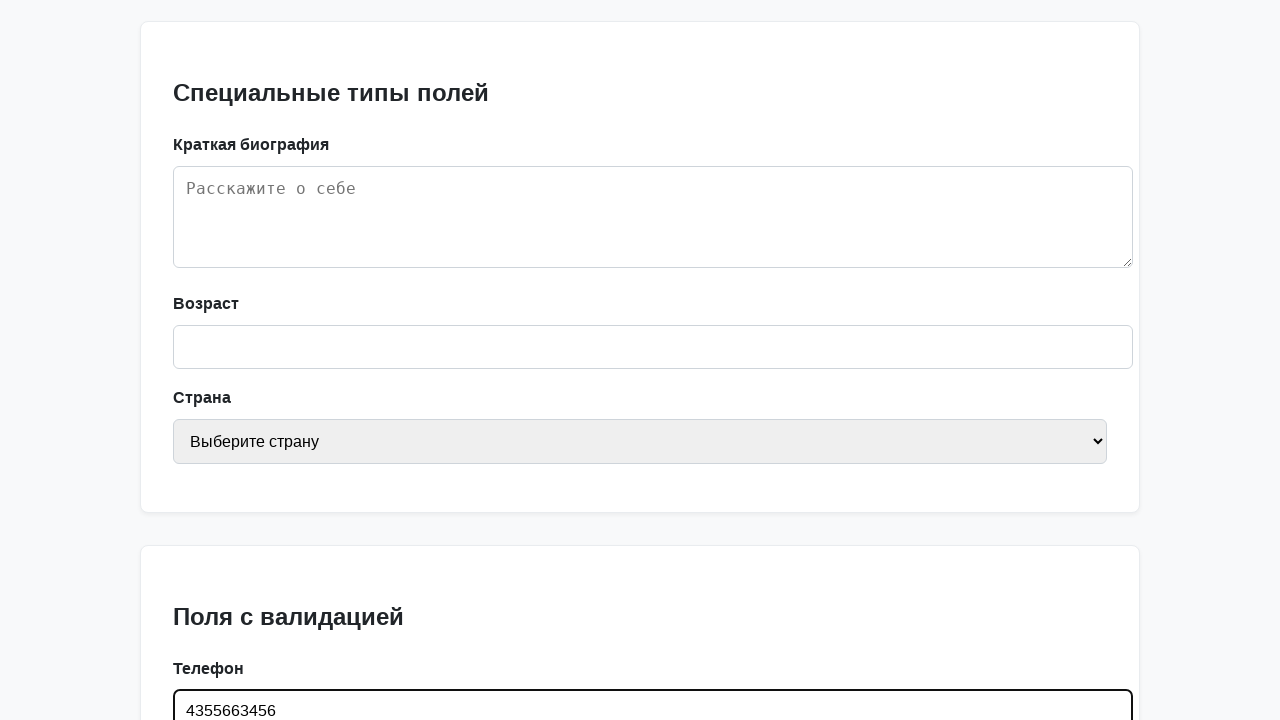

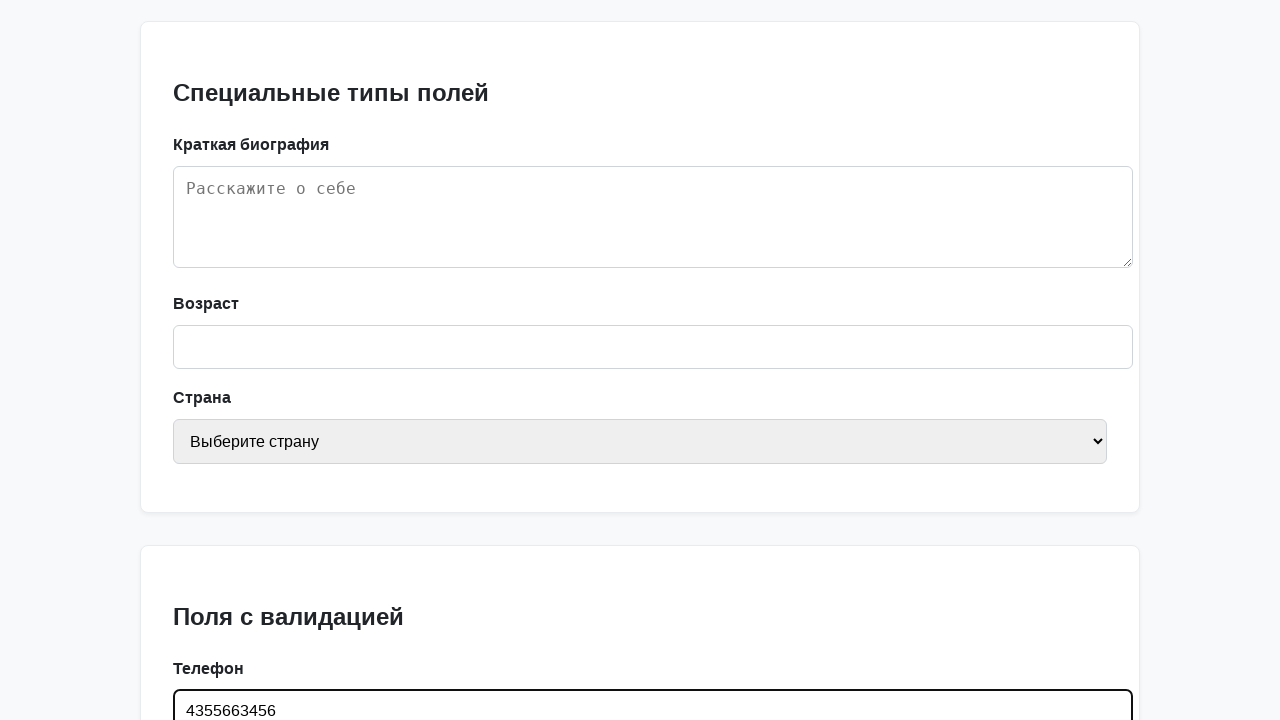